Tests password generator by entering master password and site name, then verifying the generated password matches expected value

Starting URL: http://angel.net/~nic/passwd.sha1.1a.html

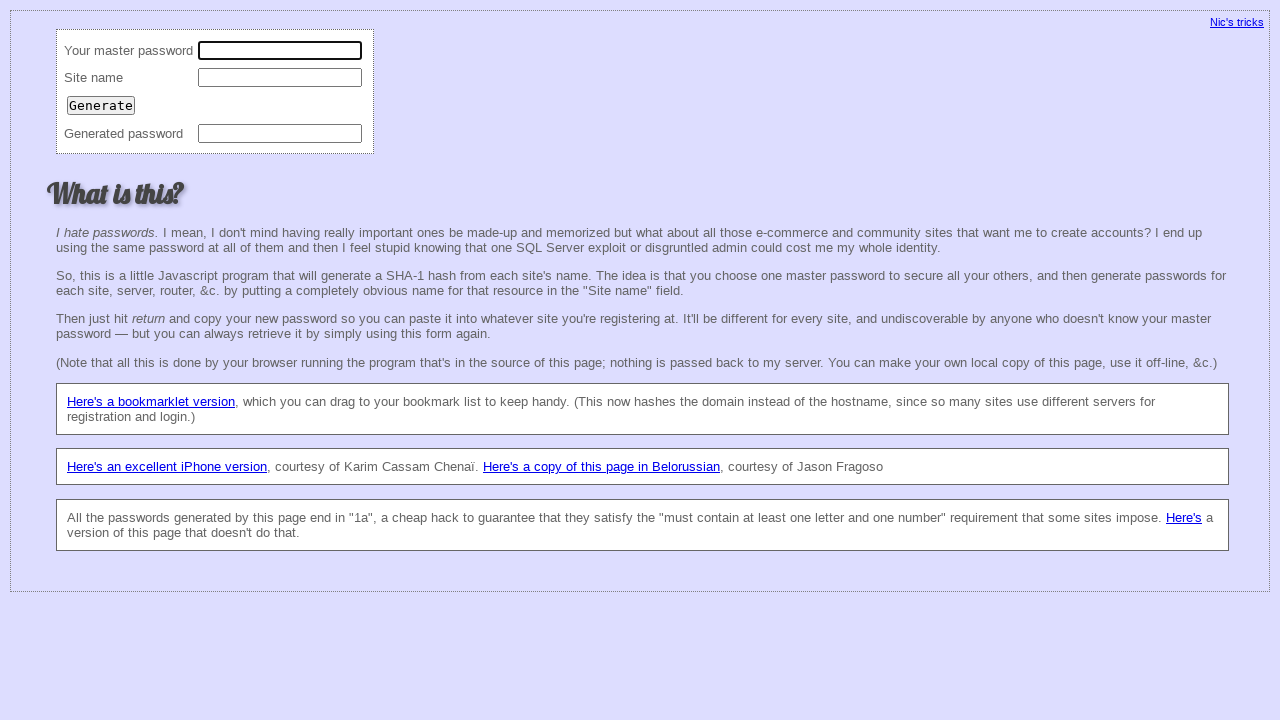

Cleared master password field on xpath=//td[text()='Your master password']/following::input[1]
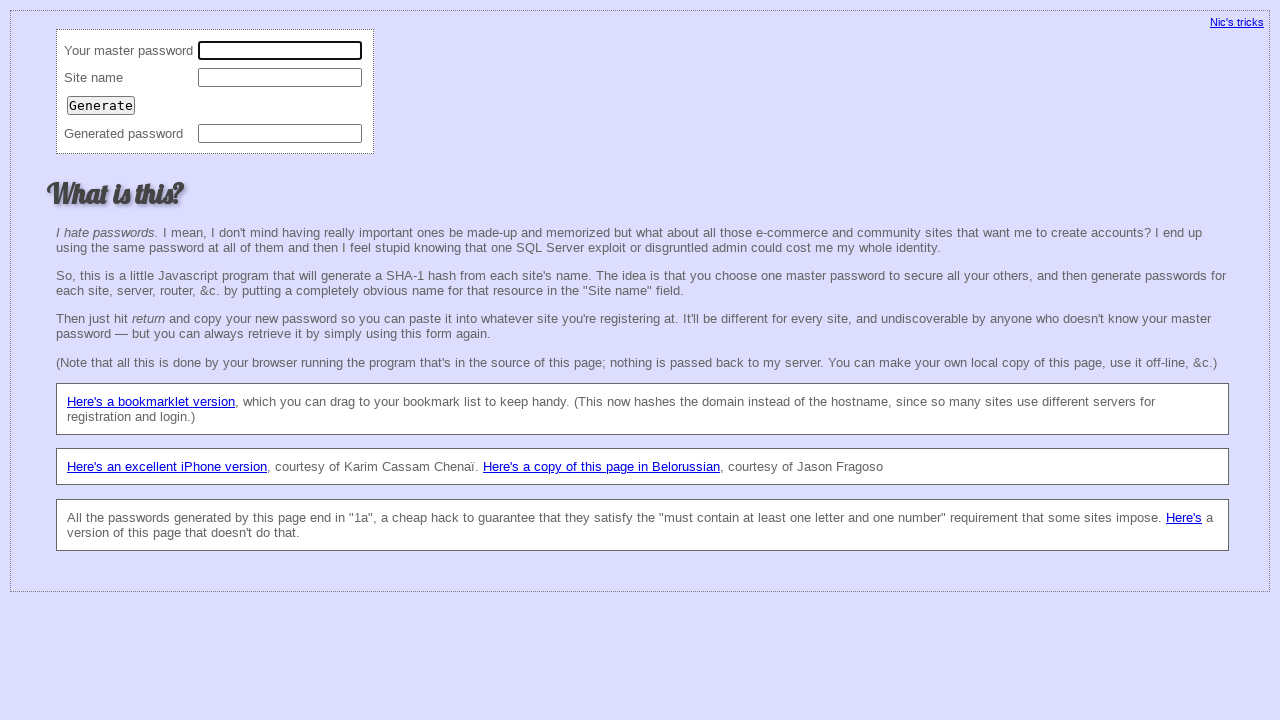

Filled master password field with '12345678' on xpath=//td[text()='Your master password']/following::input[1]
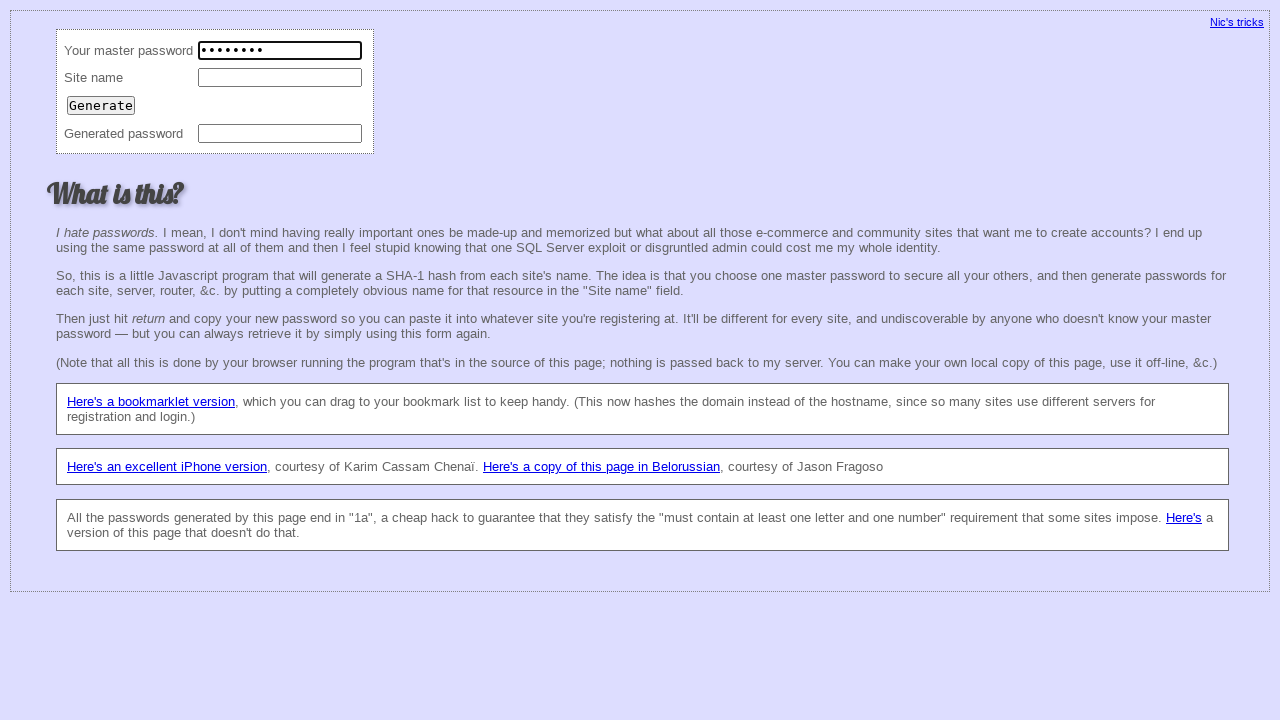

Cleared site name field on xpath=//td[text()='Site name']/following::input[1]
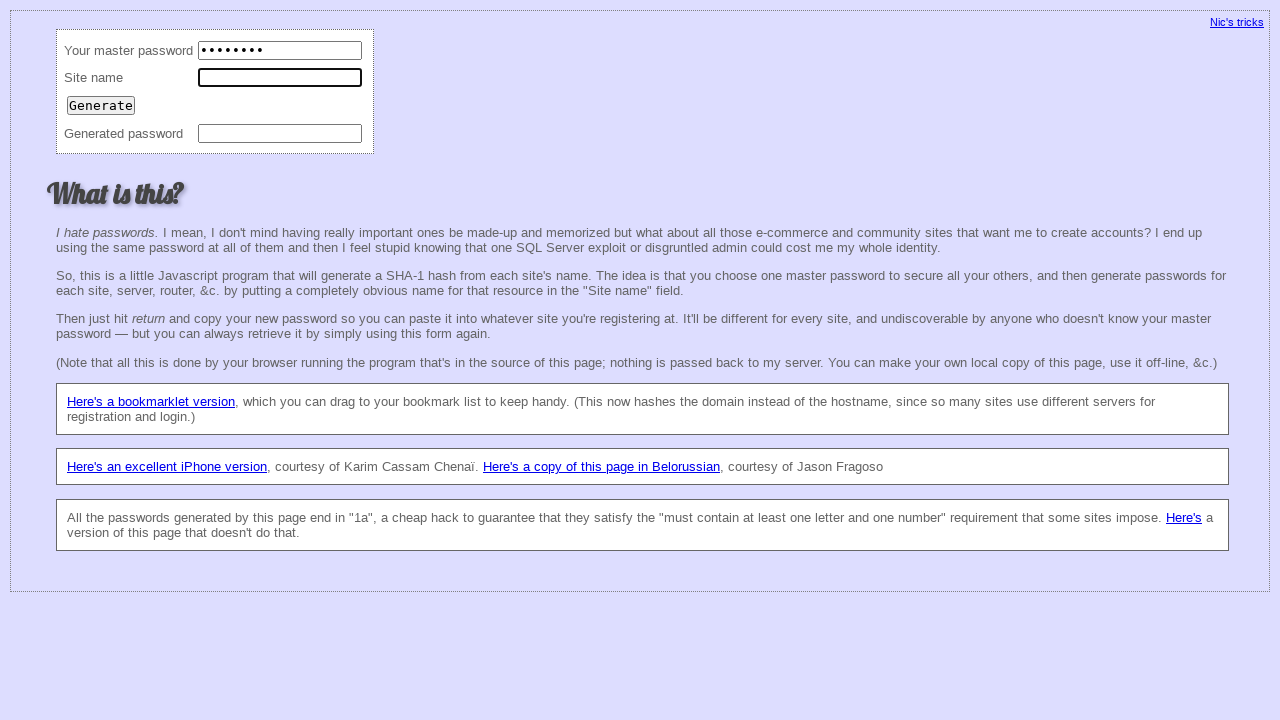

Filled site name field with 'example.ua' on xpath=//td[text()='Site name']/following::input[1]
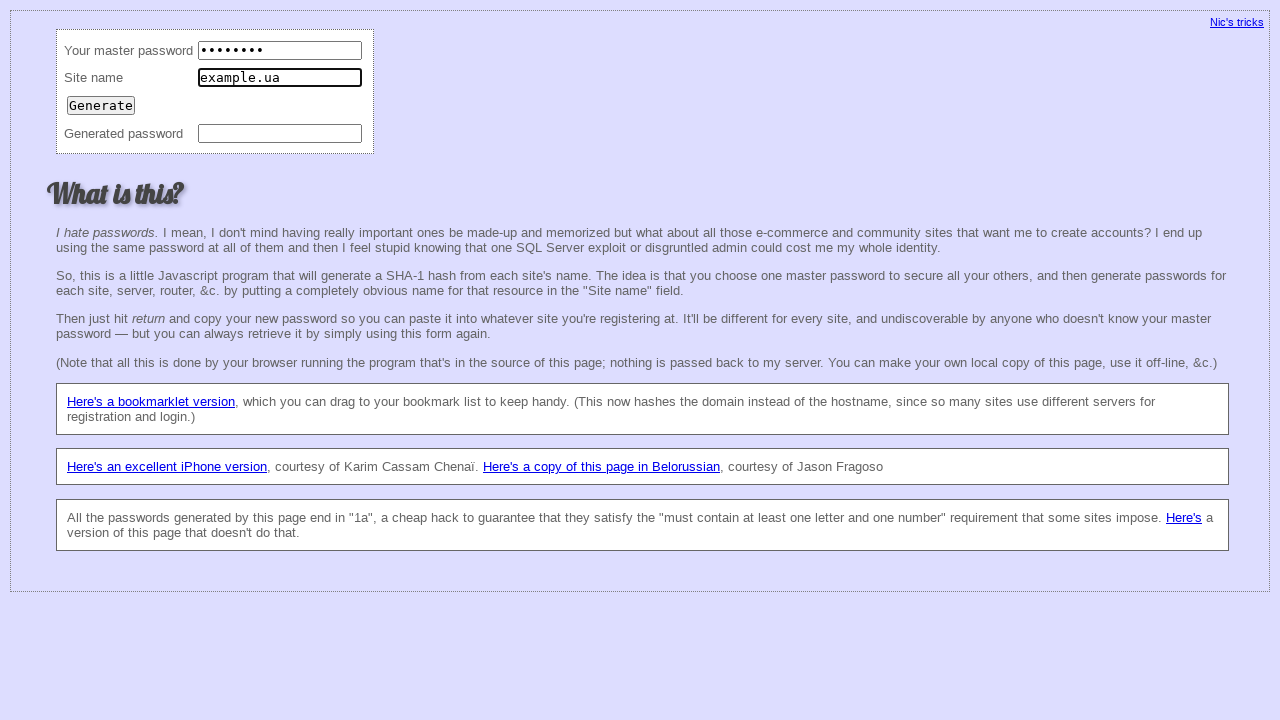

Clicked generate button to create password at (101, 105) on xpath=//td[text()='Generated password']/preceding::input[1]
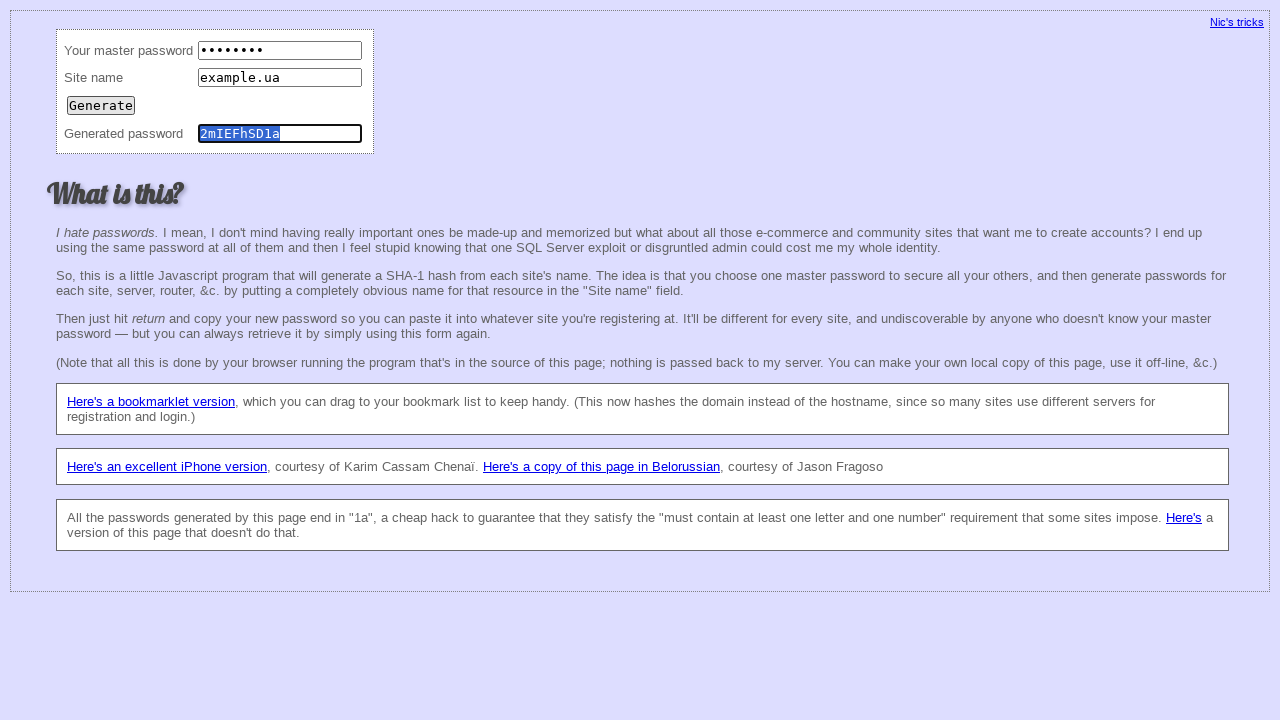

Retrieved generated password: '2mIEFhSD1a'
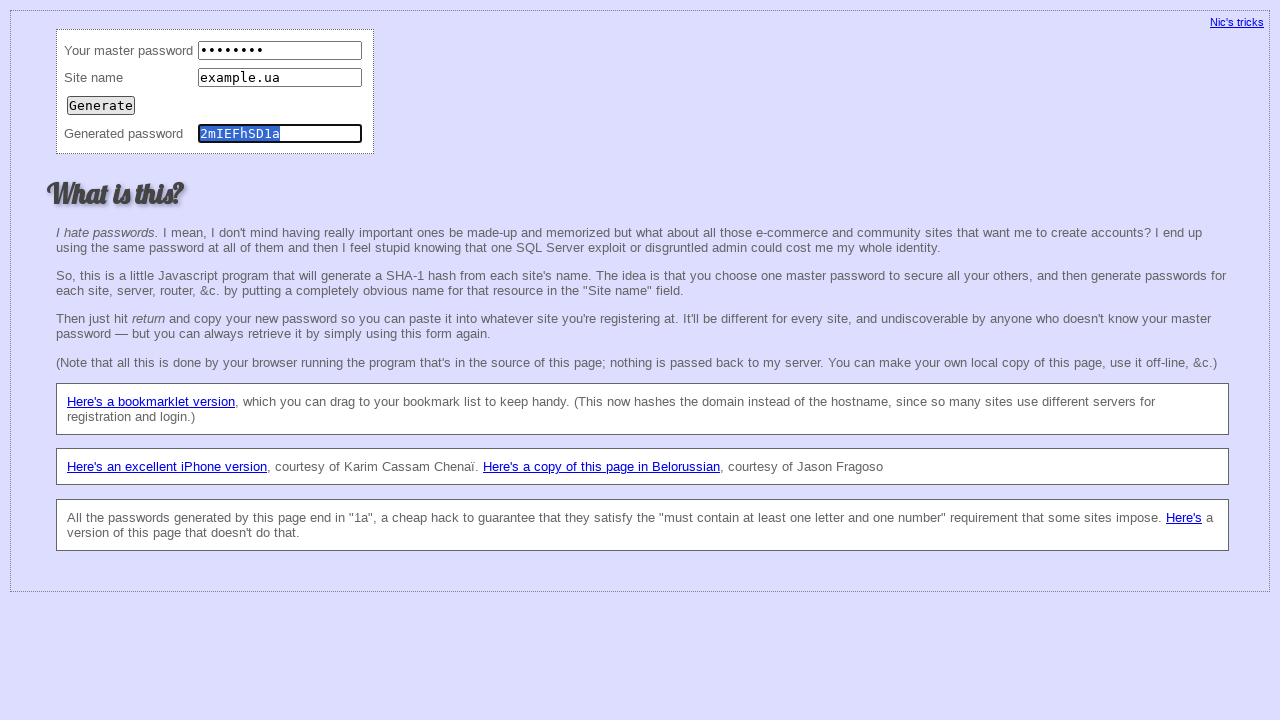

Verified generated password matches expected value '2mIEFhSD1a'
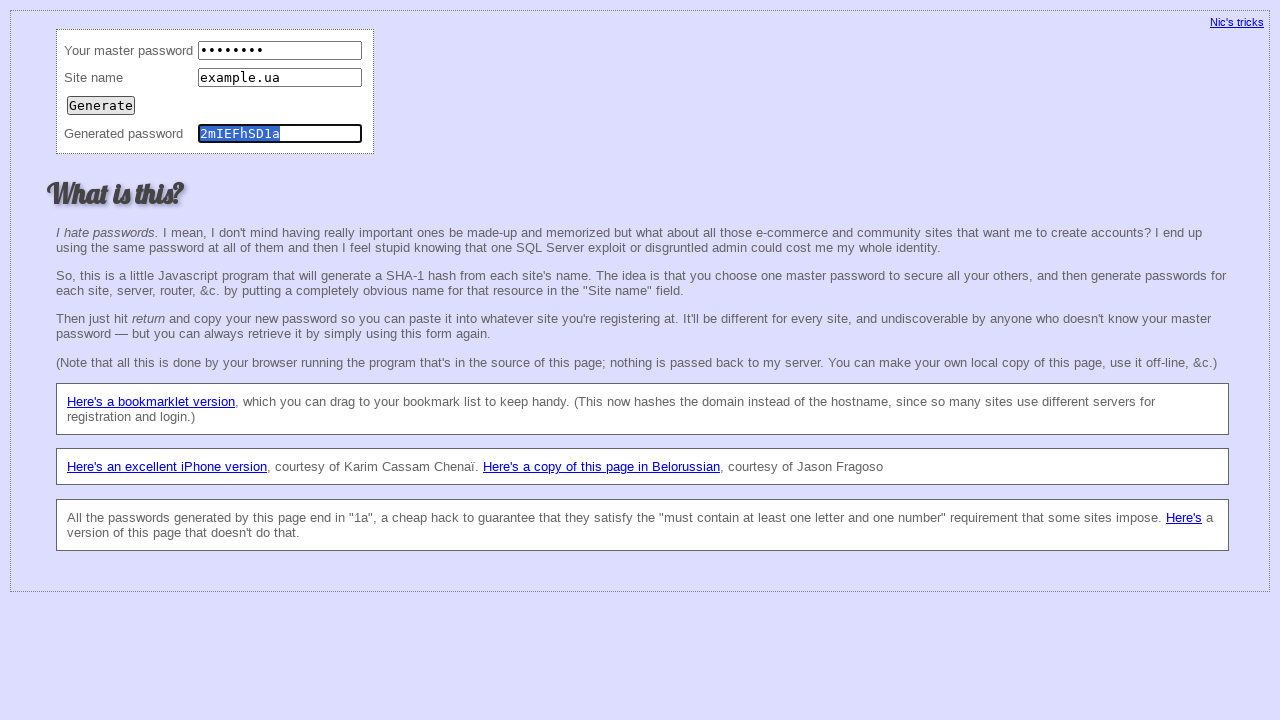

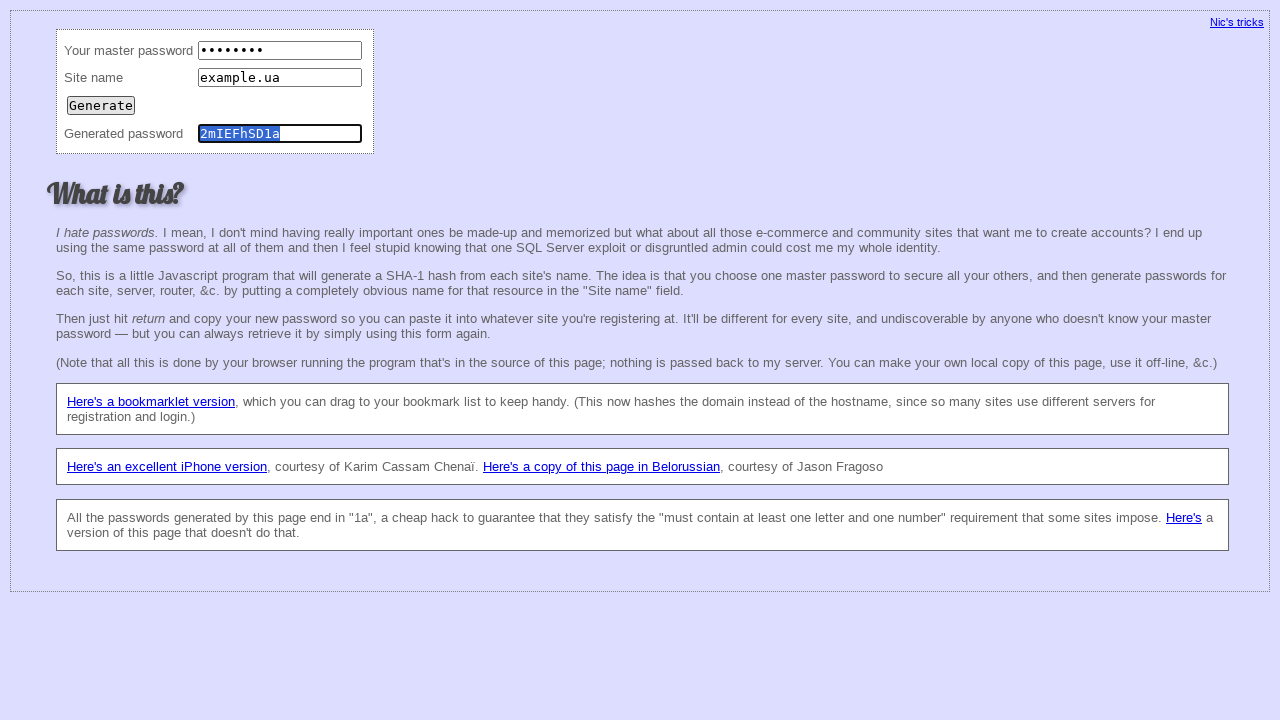